Tests clicking a button that changes color to green when clicked

Starting URL: http://www.uitestingplayground.com/click

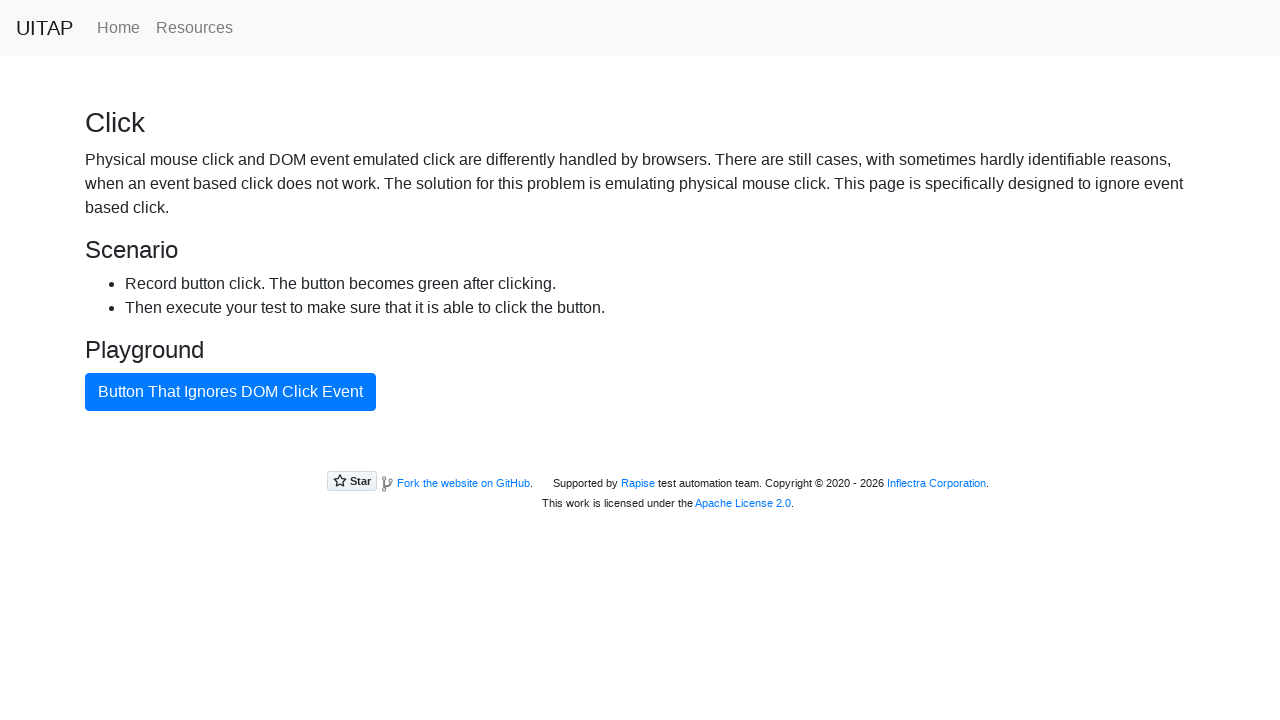

Clicked the button to change its color to green at (230, 392) on #badButton
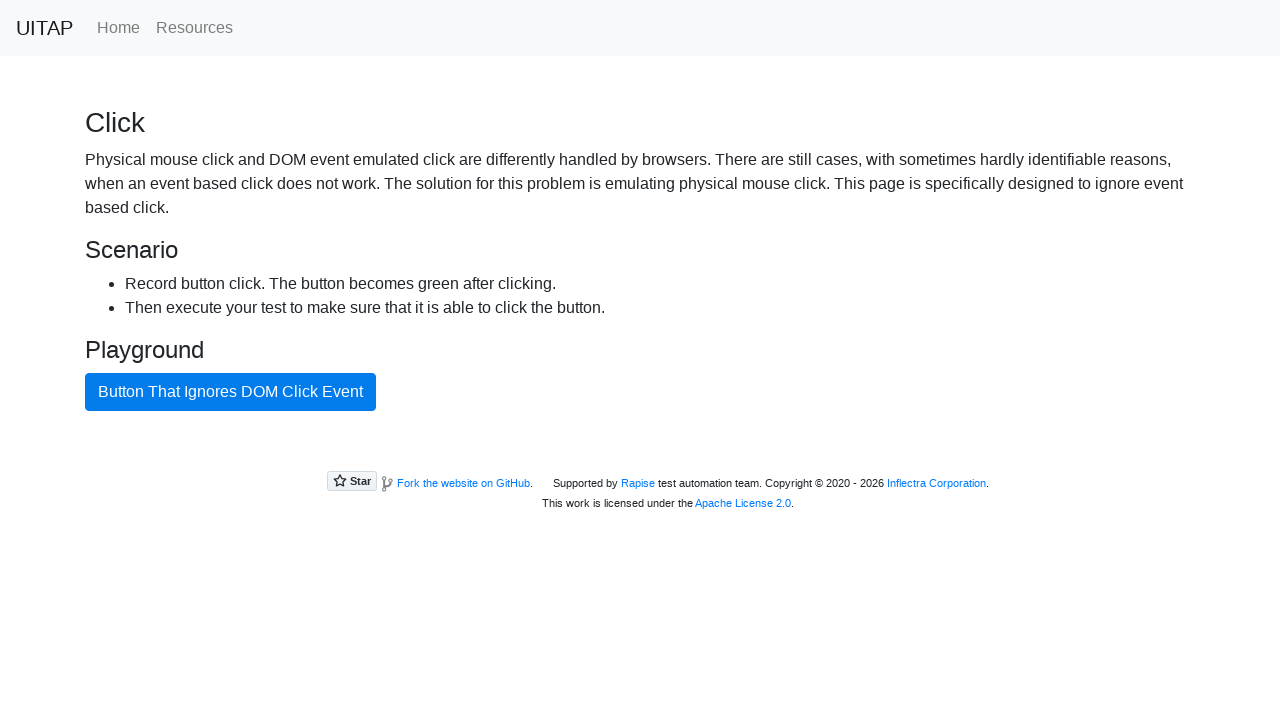

Verified button turned green by confirming success class was applied
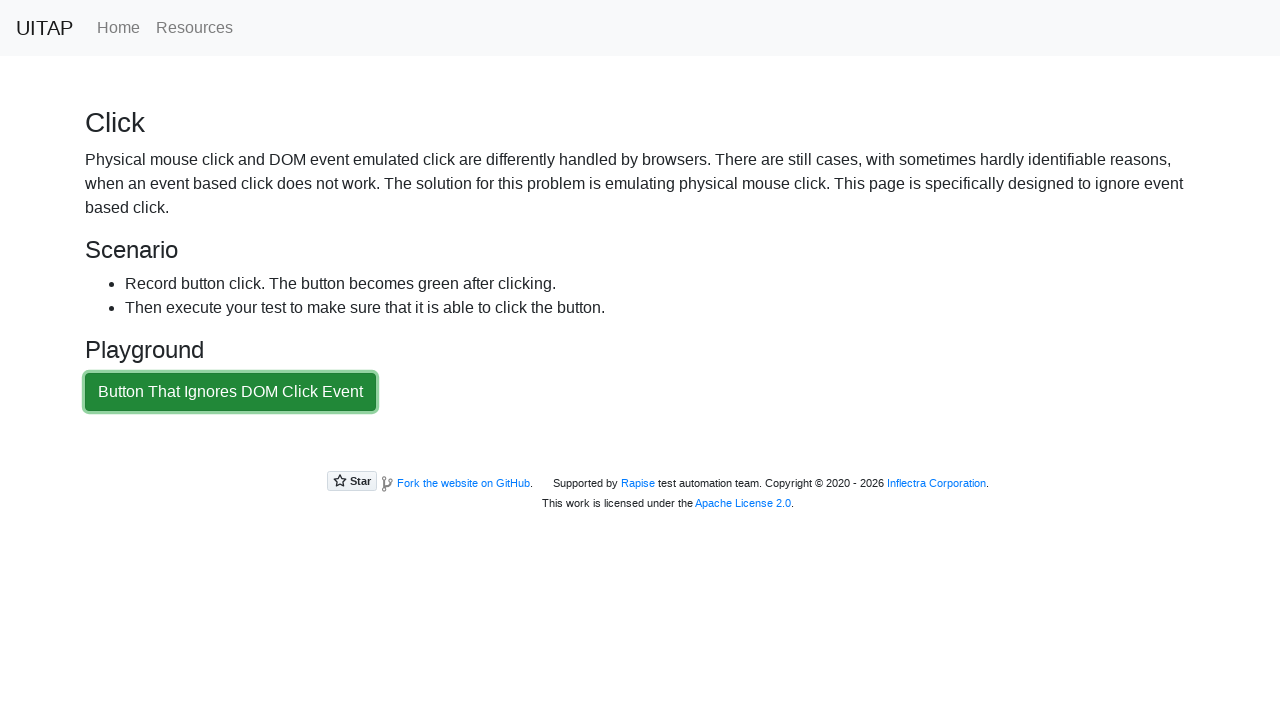

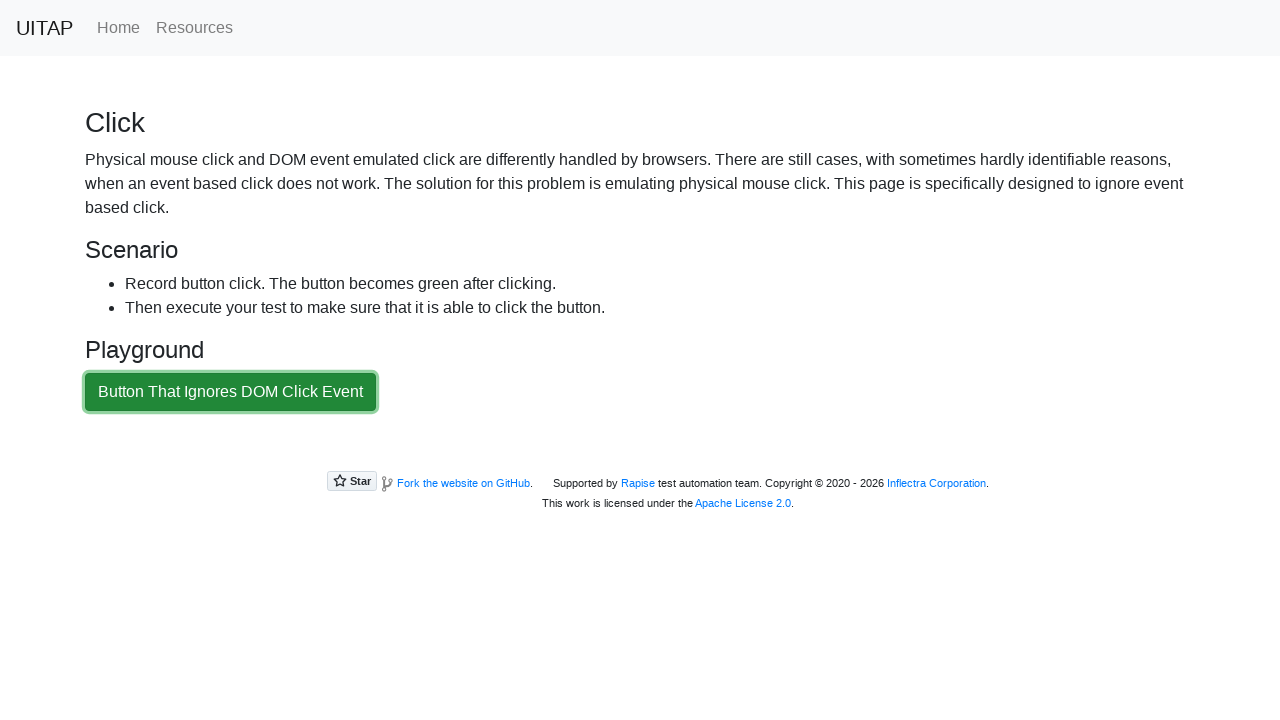